Tests an interactive exercise that waits for a price element to show "100", clicks a book button, calculates a mathematical answer based on a displayed value, fills in the answer, and submits the form.

Starting URL: http://suninjuly.github.io/explicit_wait2.html

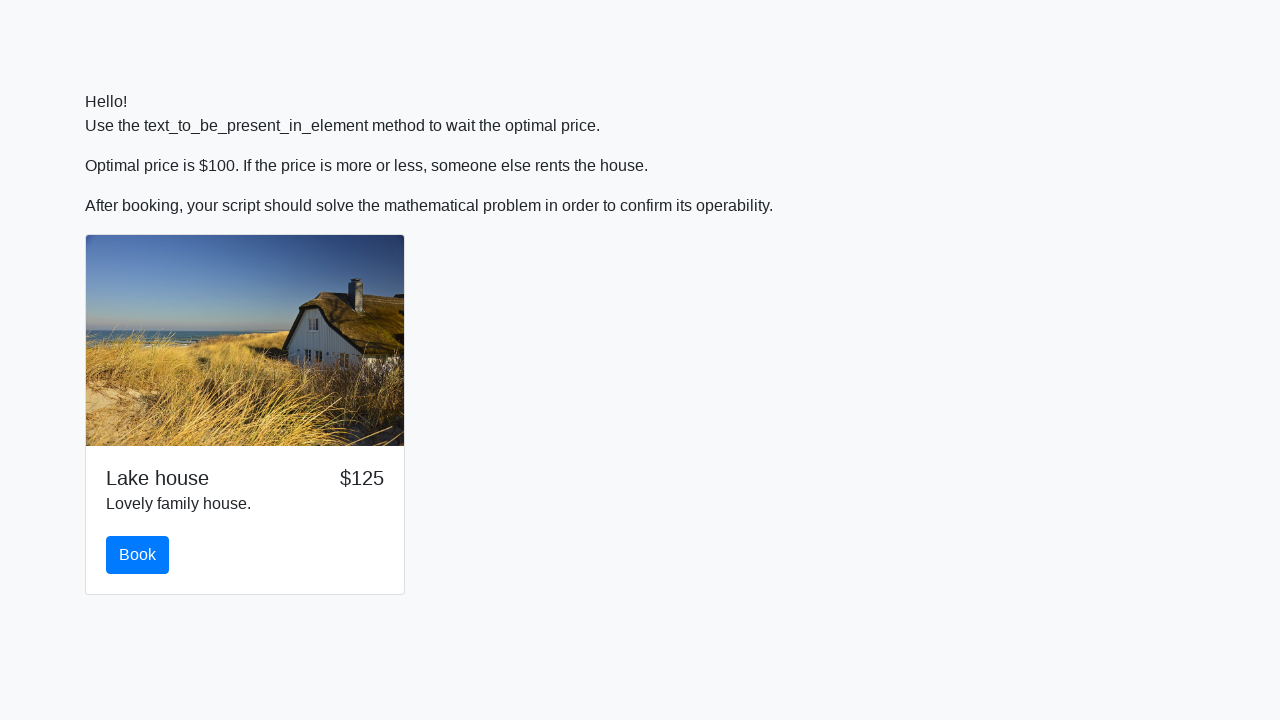

Waited for price element to display '100'
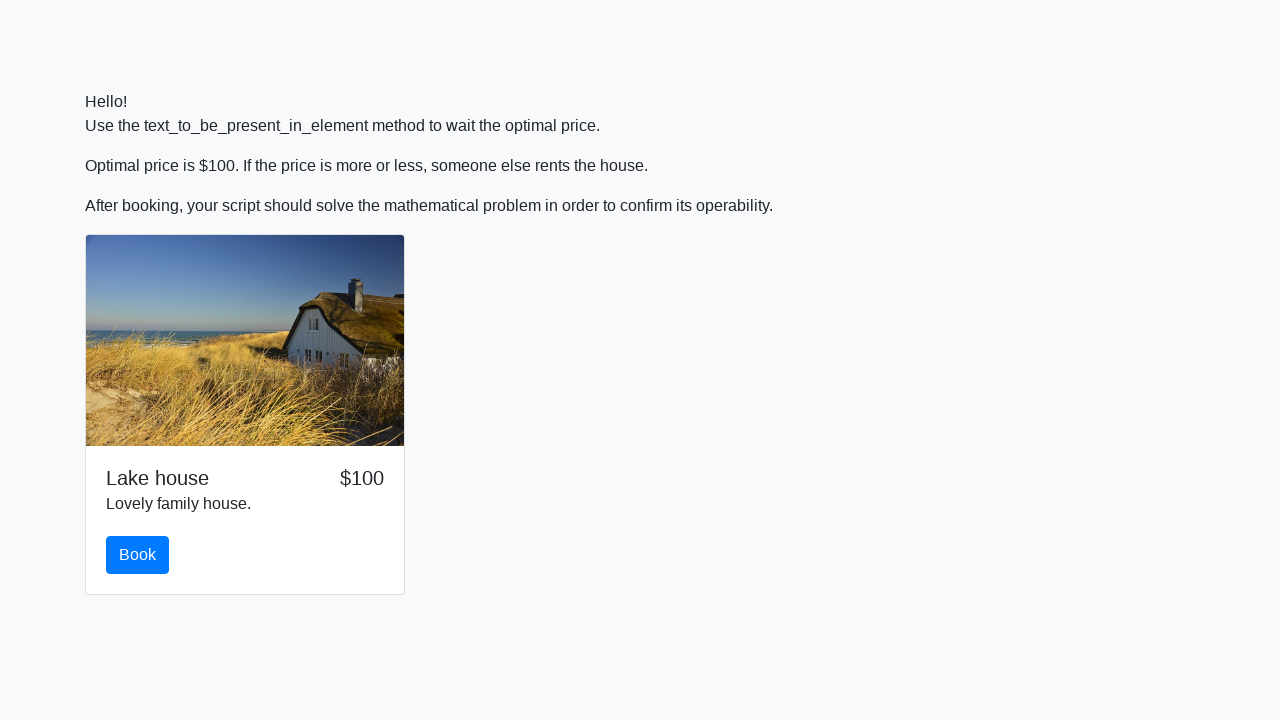

Clicked the book button at (138, 555) on #book
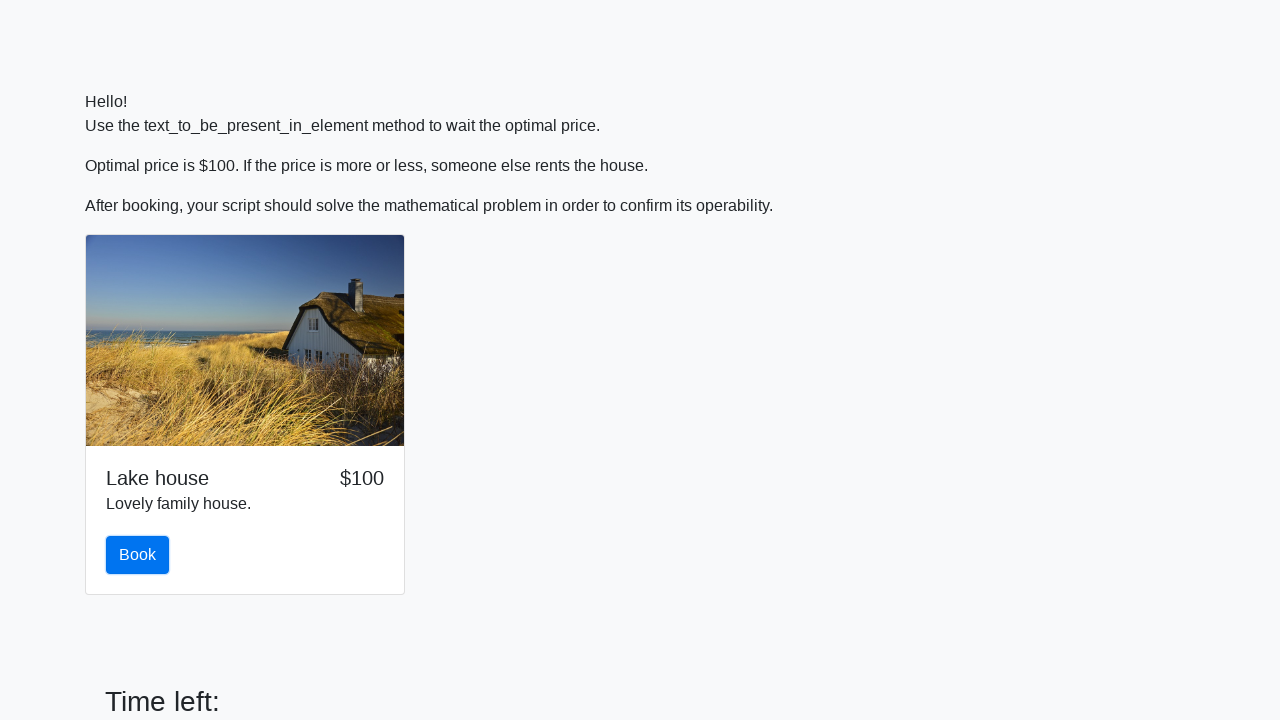

Retrieved x value from input_value element: 239
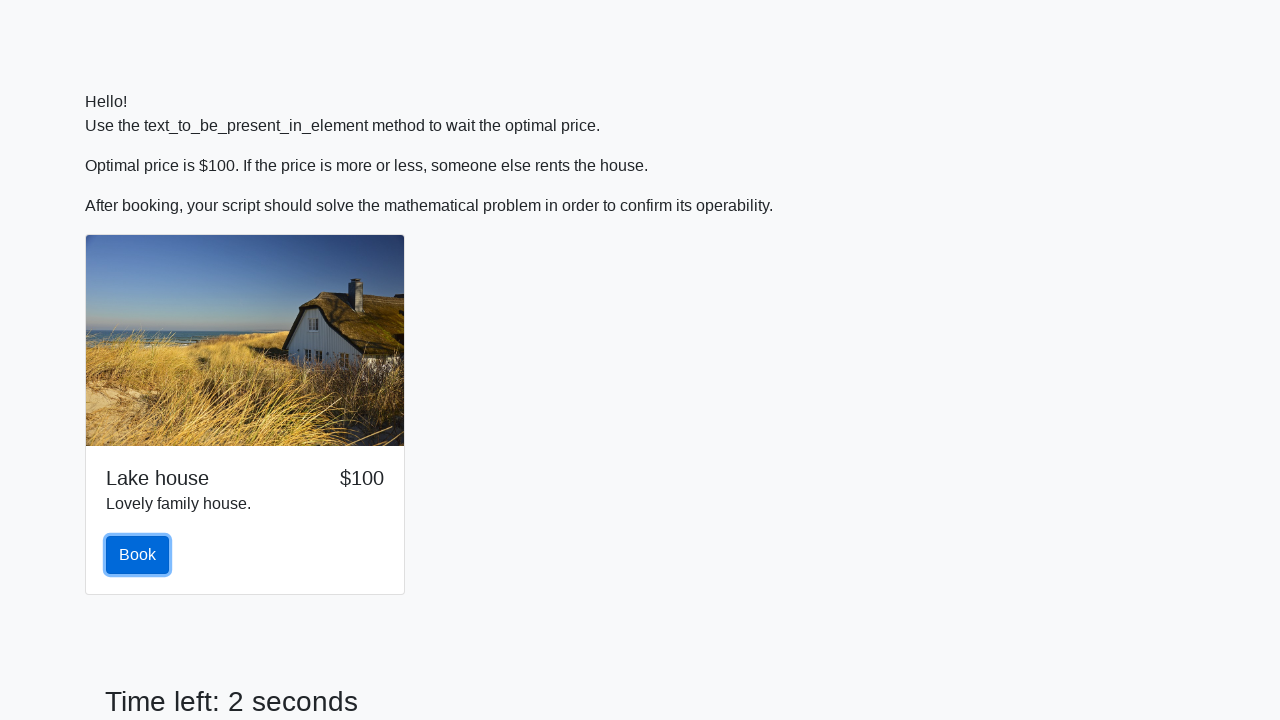

Calculated mathematical answer using formula: 1.043905517201745
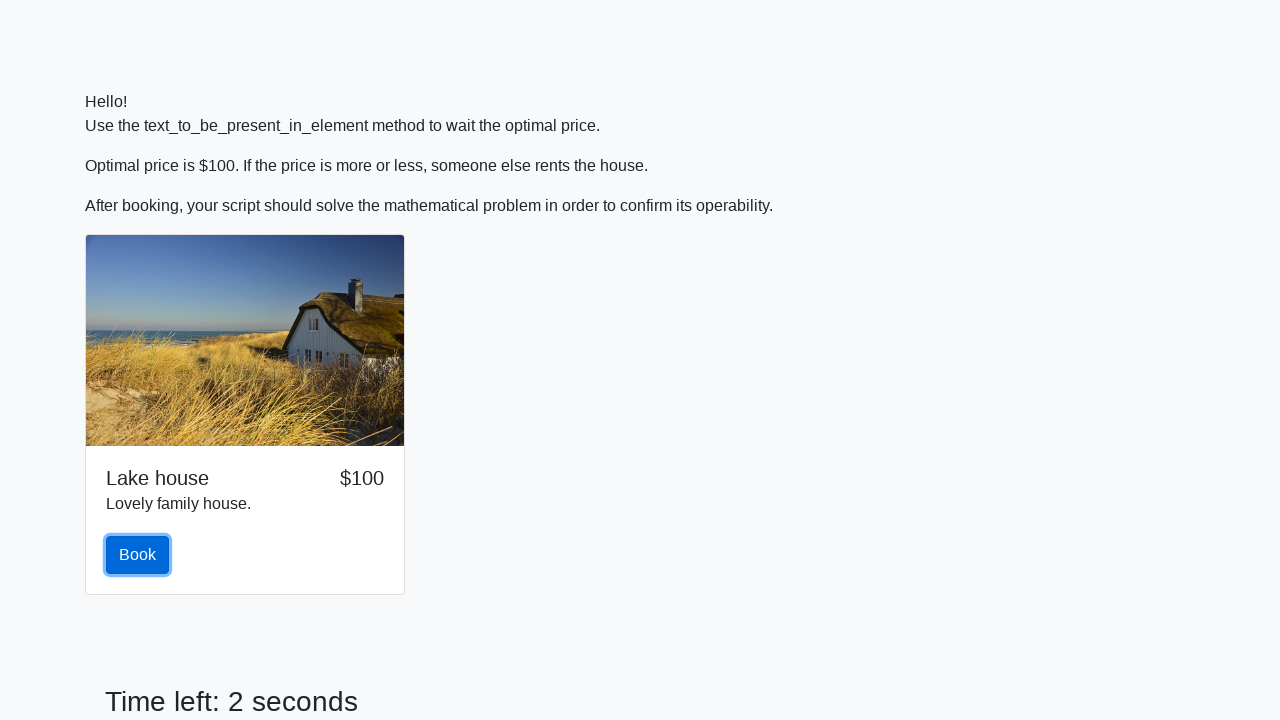

Filled answer field with calculated value: 1.043905517201745 on #answer
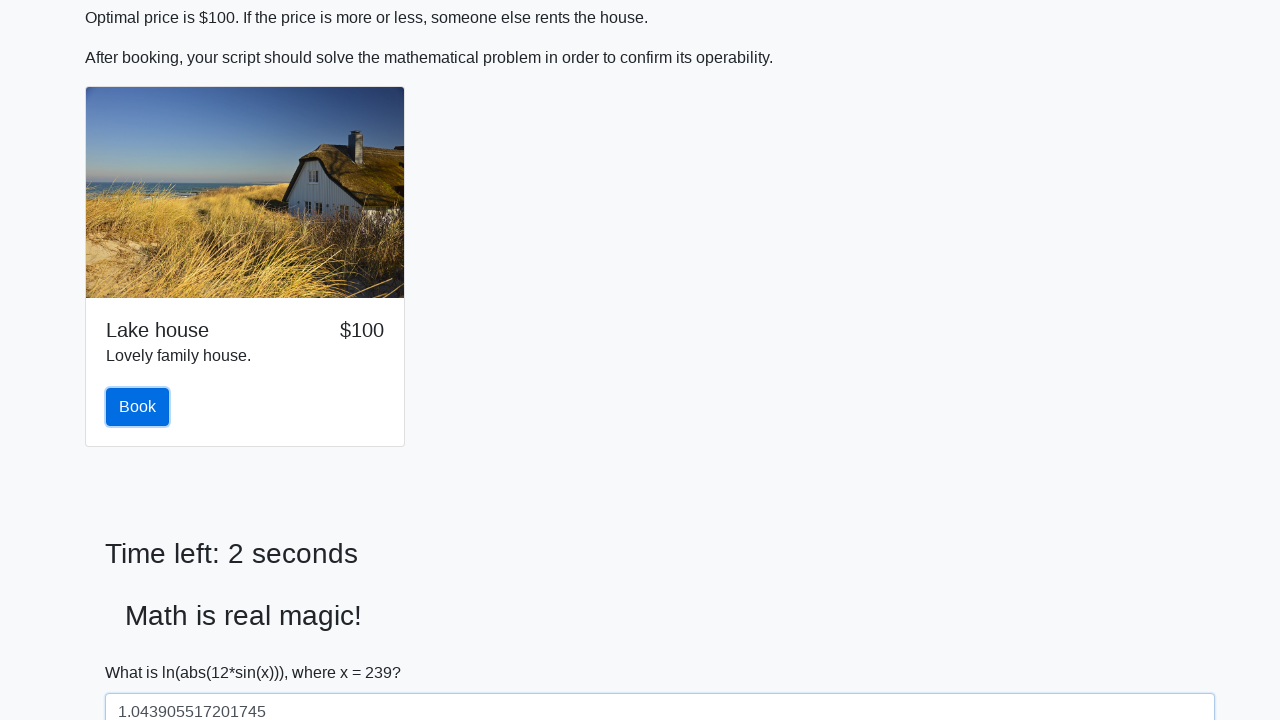

Clicked submit button to submit the form at (143, 651) on button[type='submit']
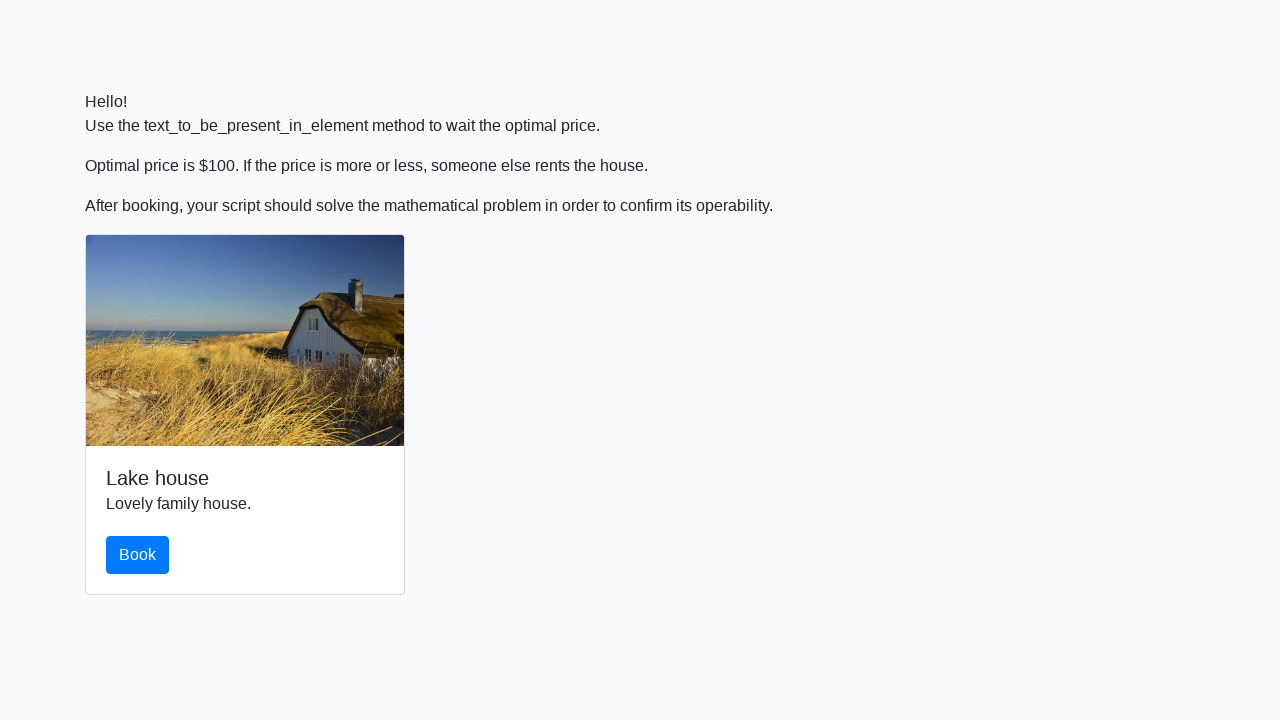

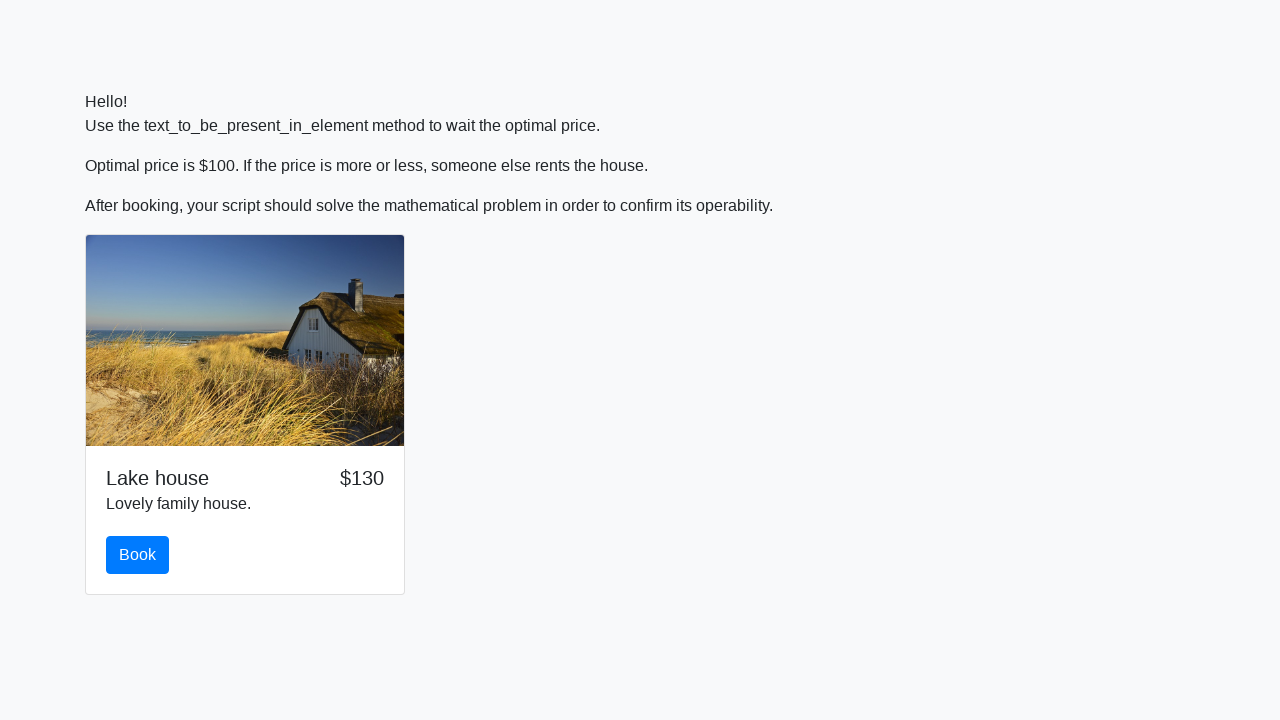